Tests page scrolling functionality by scrolling down the page multiple times using Page Down and Arrow Down keys, then scrolling back up using Page Up and Arrow Up keys

Starting URL: https://www.techproeducation.com

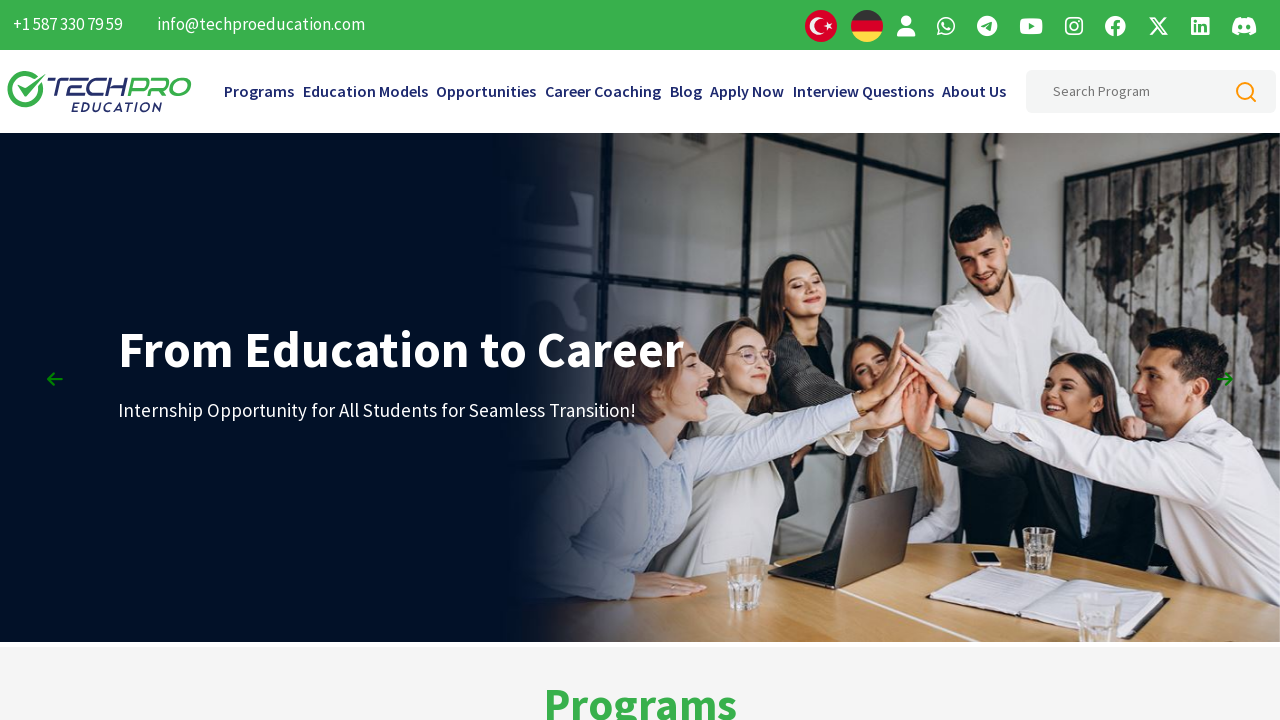

Pressed Page Down to scroll down page
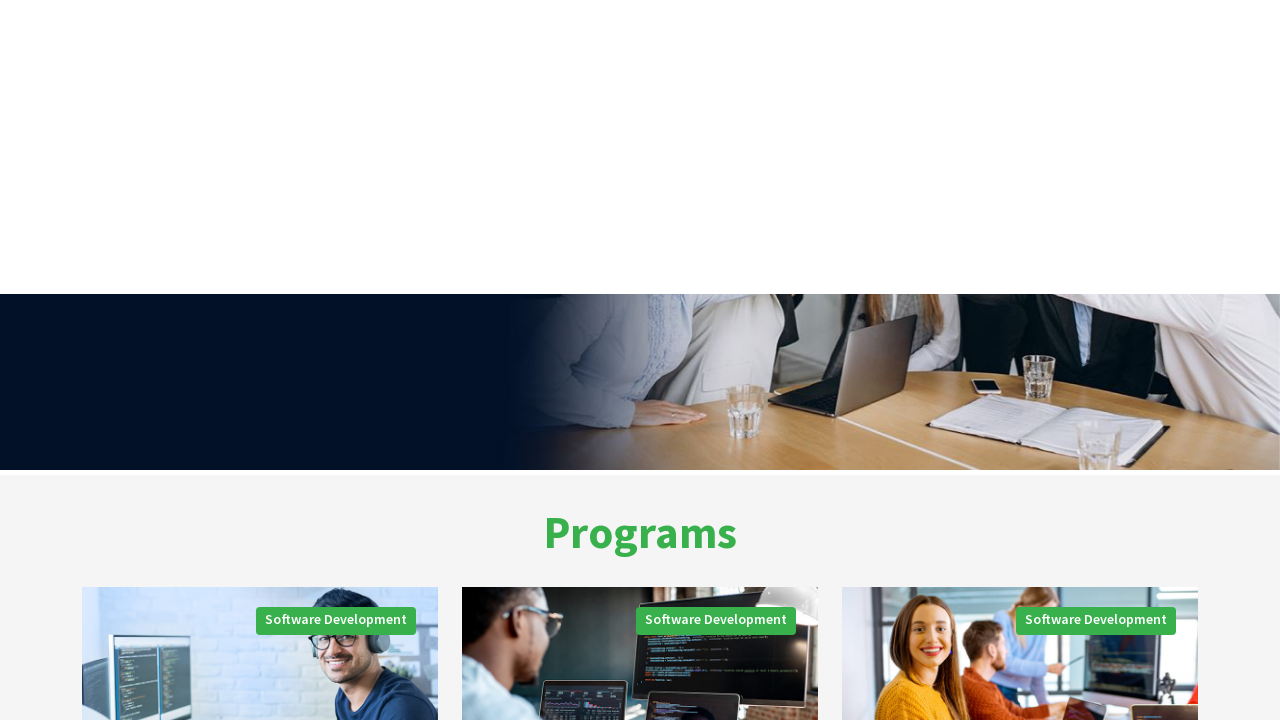

Pressed Page Down to scroll down page (2nd time)
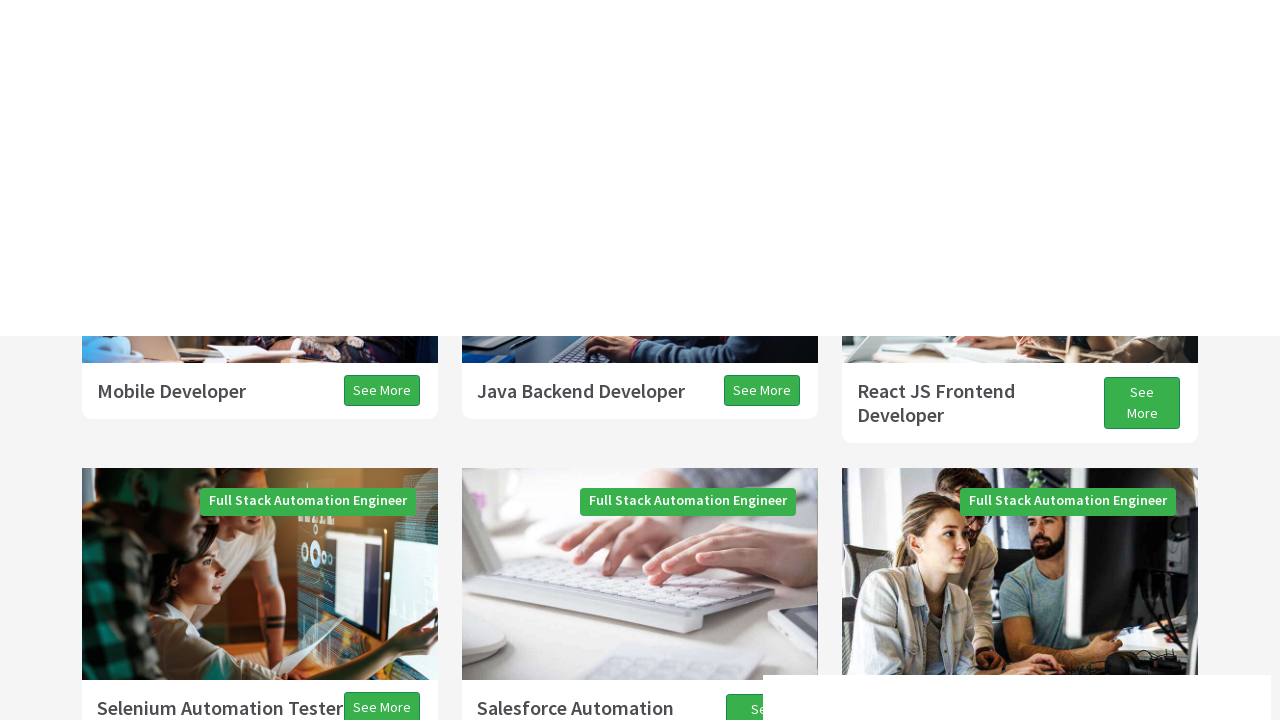

Pressed Page Down to scroll down page (3rd time)
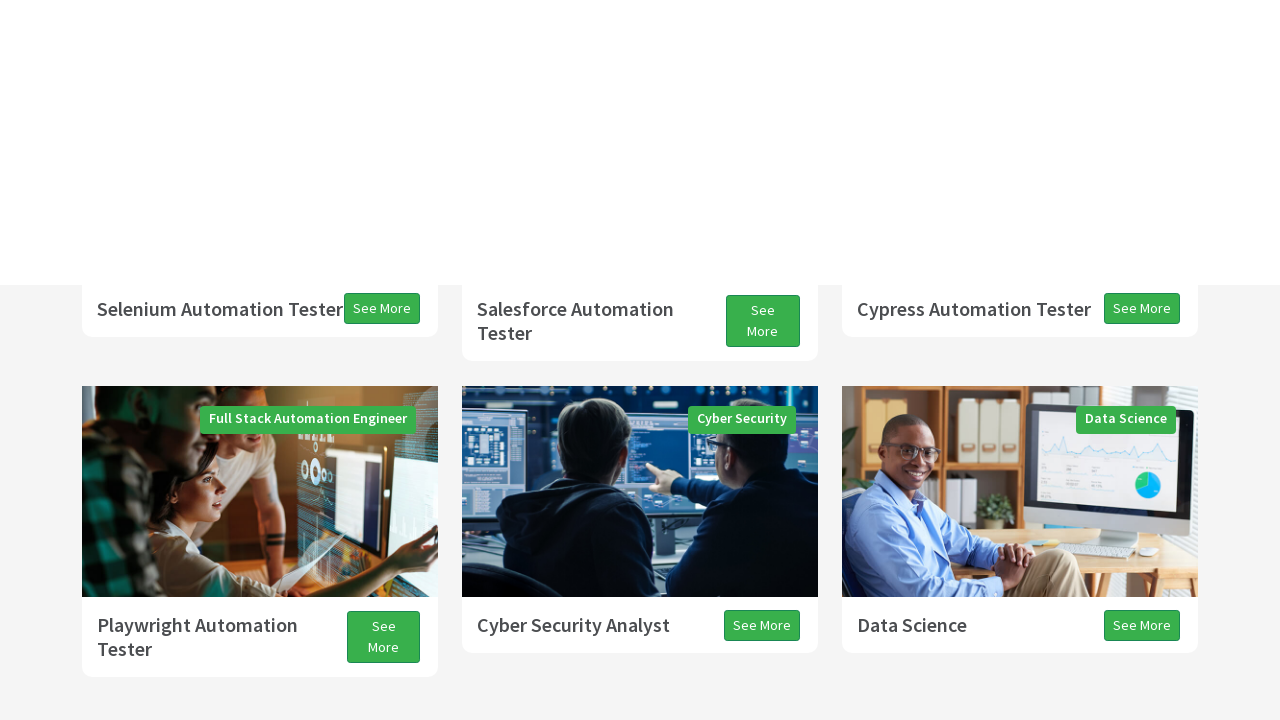

Pressed Arrow Down to scroll down page slightly
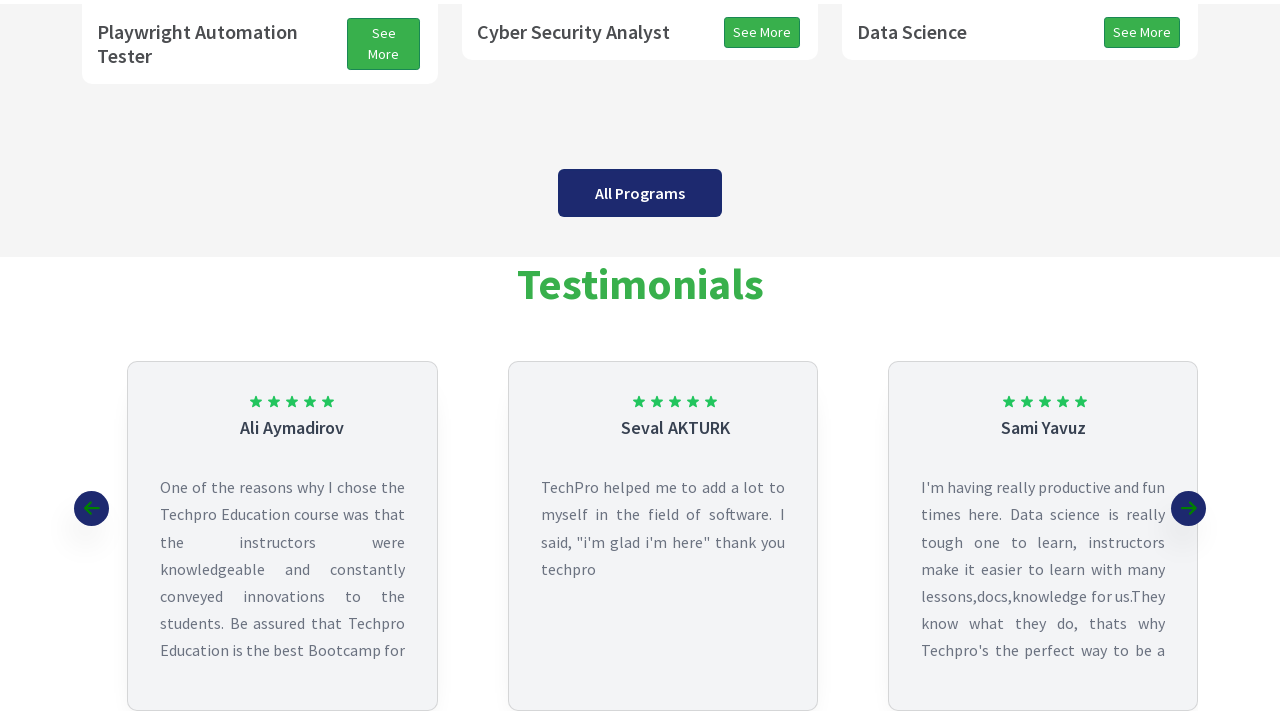

Pressed Page Up to scroll back up page
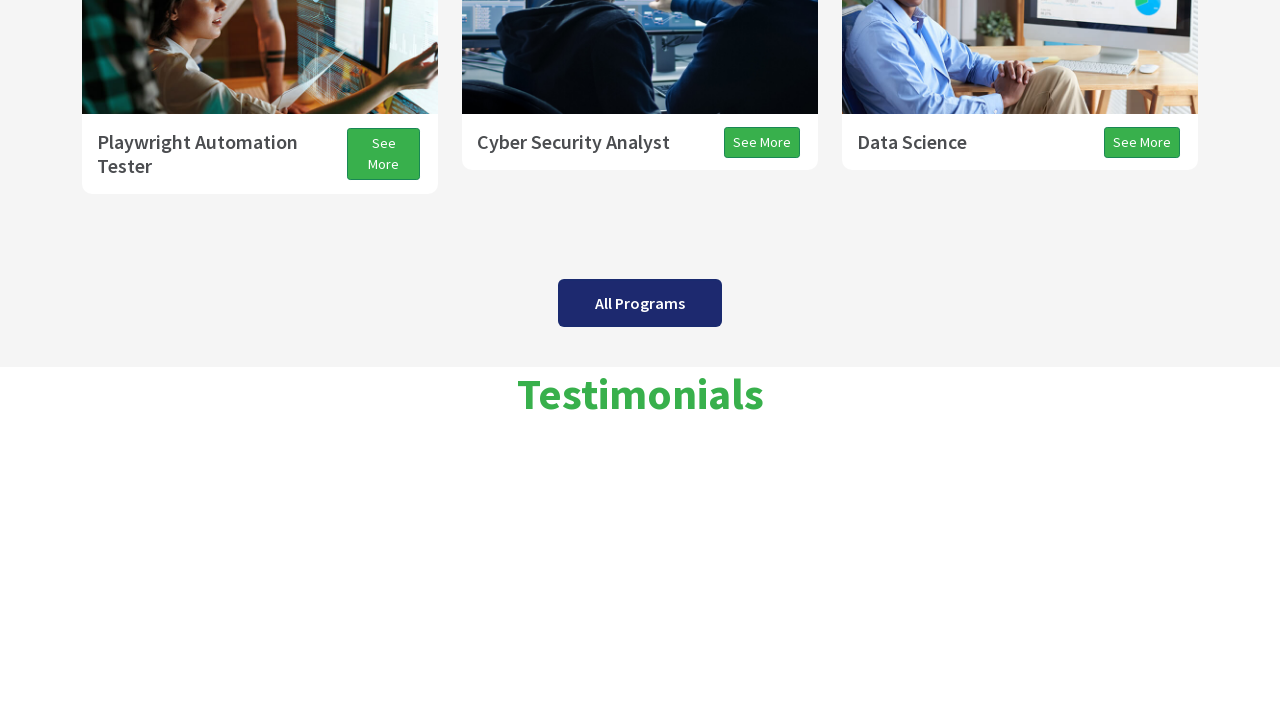

Pressed Arrow Up to scroll back up page slightly
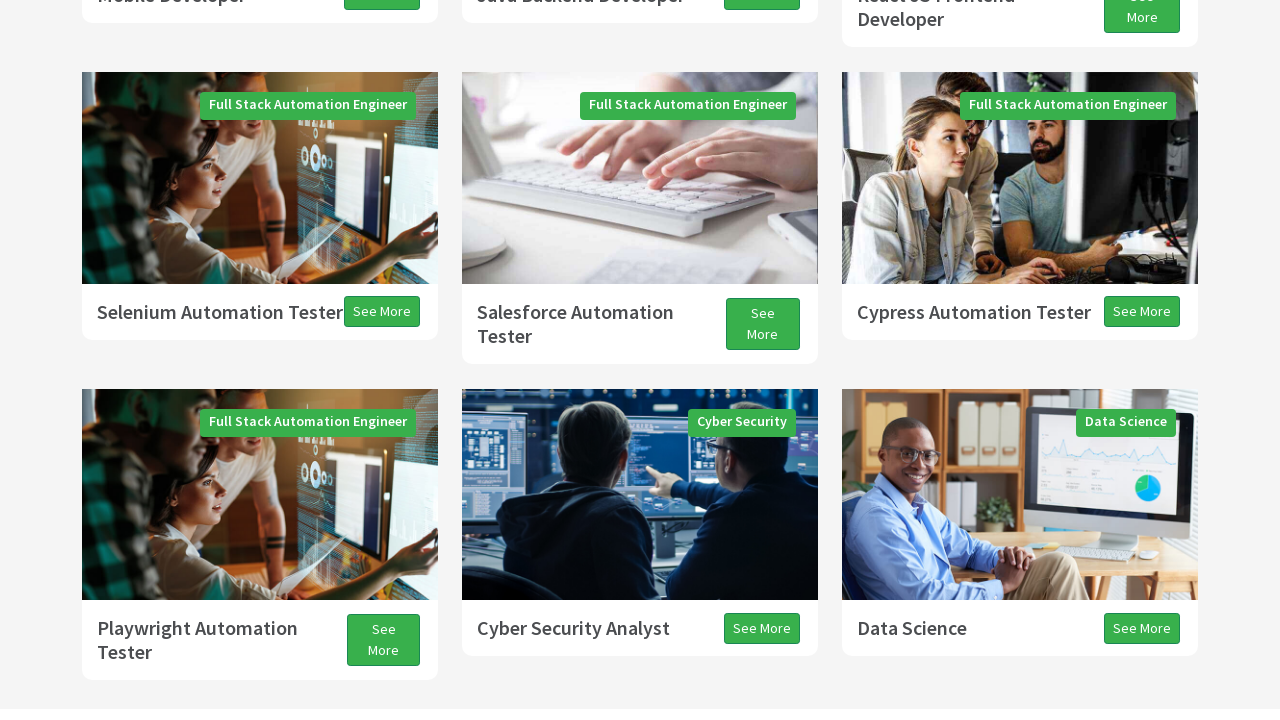

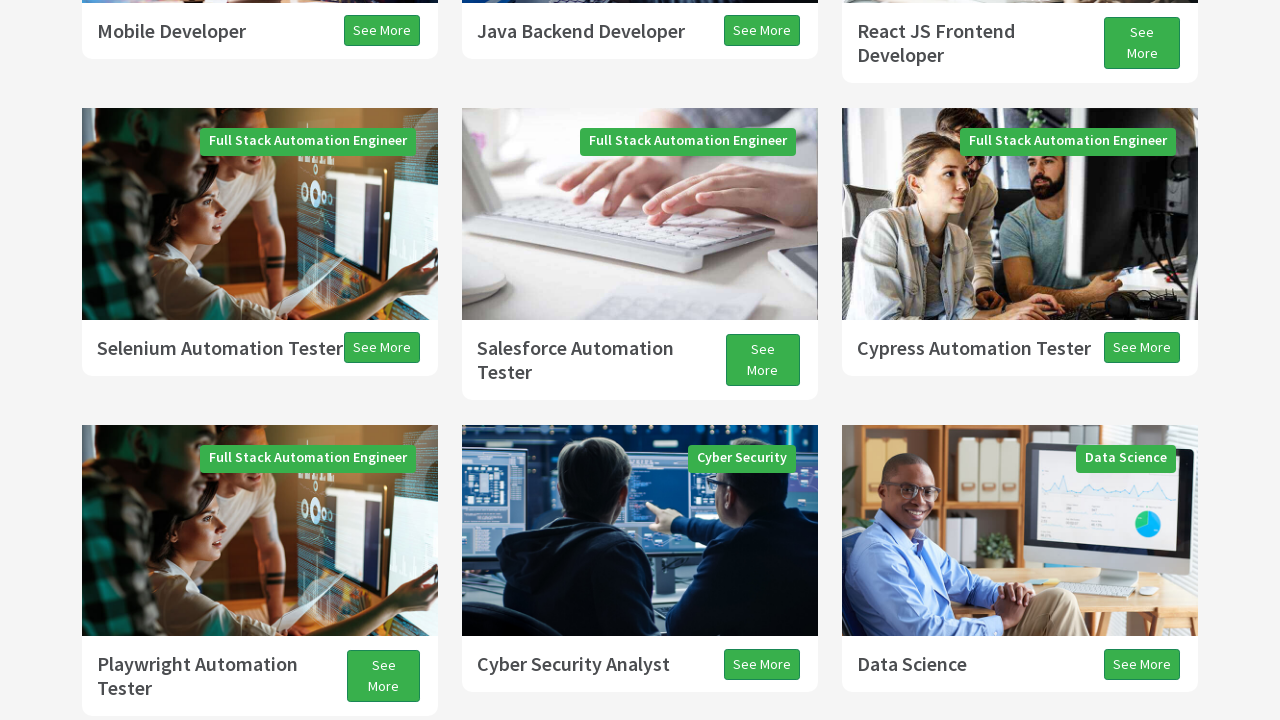